Tests JavaScript prompt functionality by switching to iframe, triggering a prompt alert, entering text, and verifying the text appears on the page

Starting URL: https://www.w3schools.com/js/tryit.asp?filename=tryjs_prompt

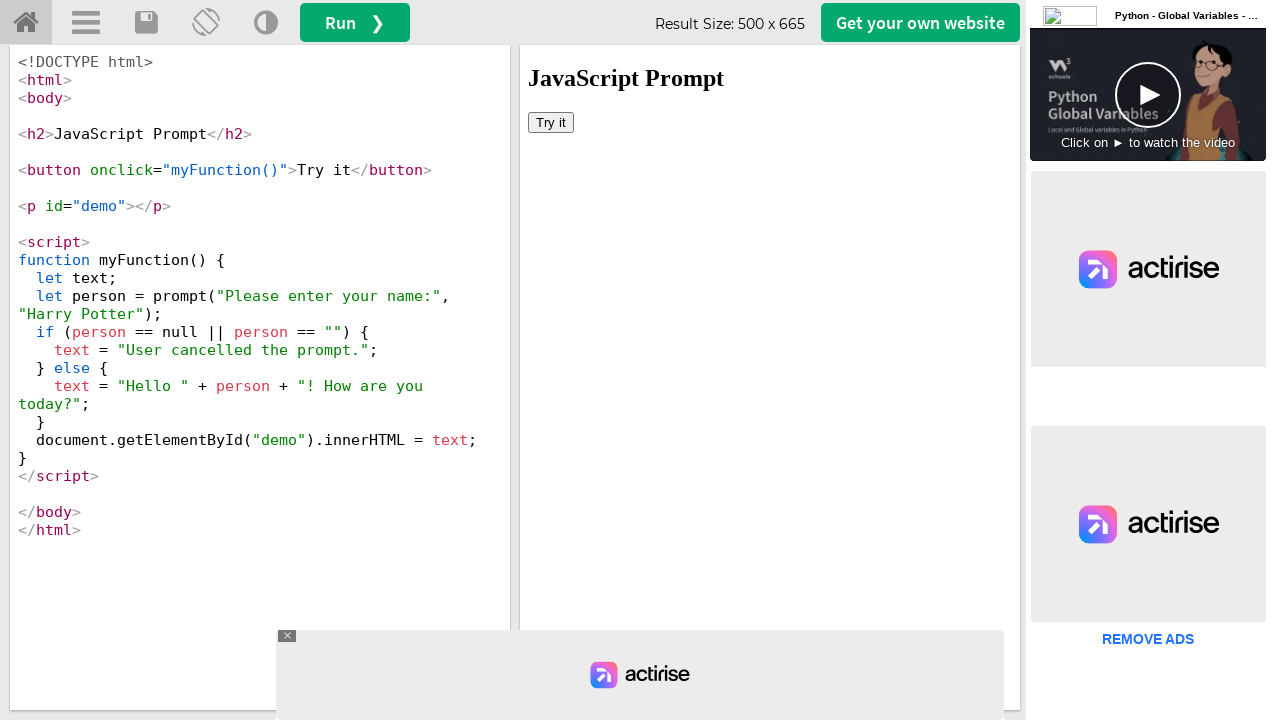

Located iframe containing the JavaScript demo
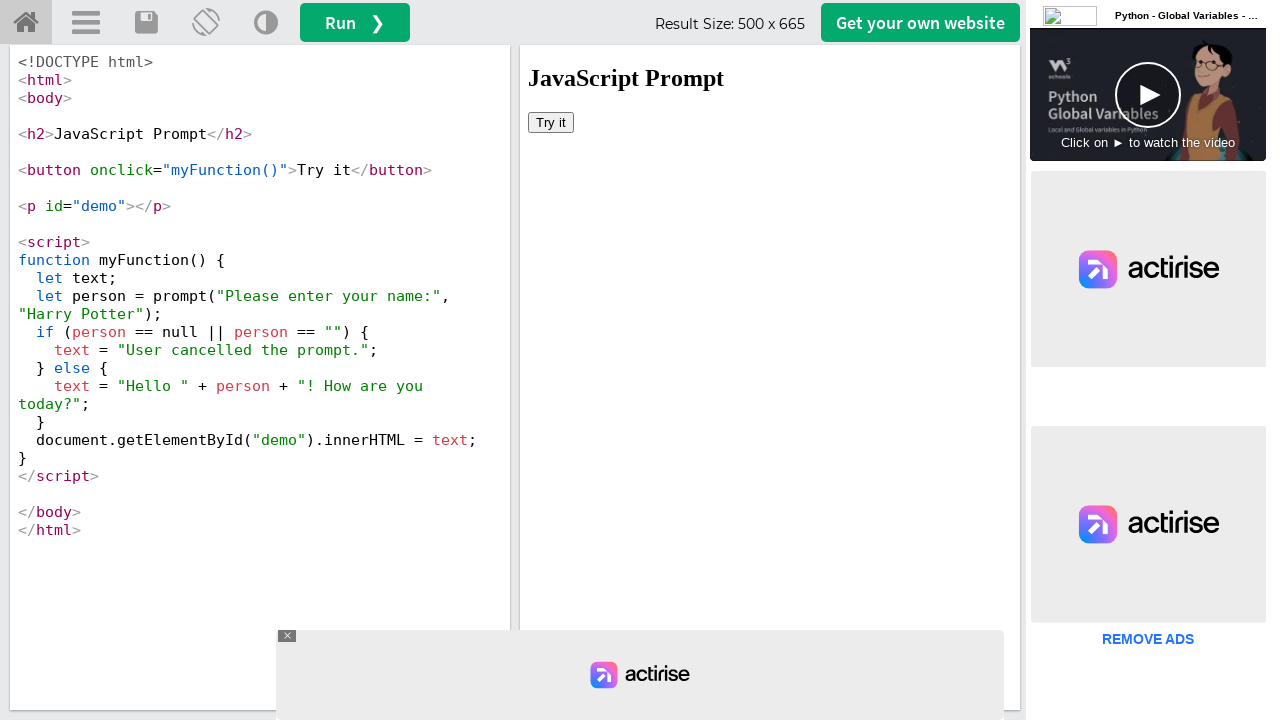

Clicked 'Try it' button to trigger prompt at (551, 122) on iframe[id='iframeResult'] >> internal:control=enter-frame >> xpath=//h2[text()='
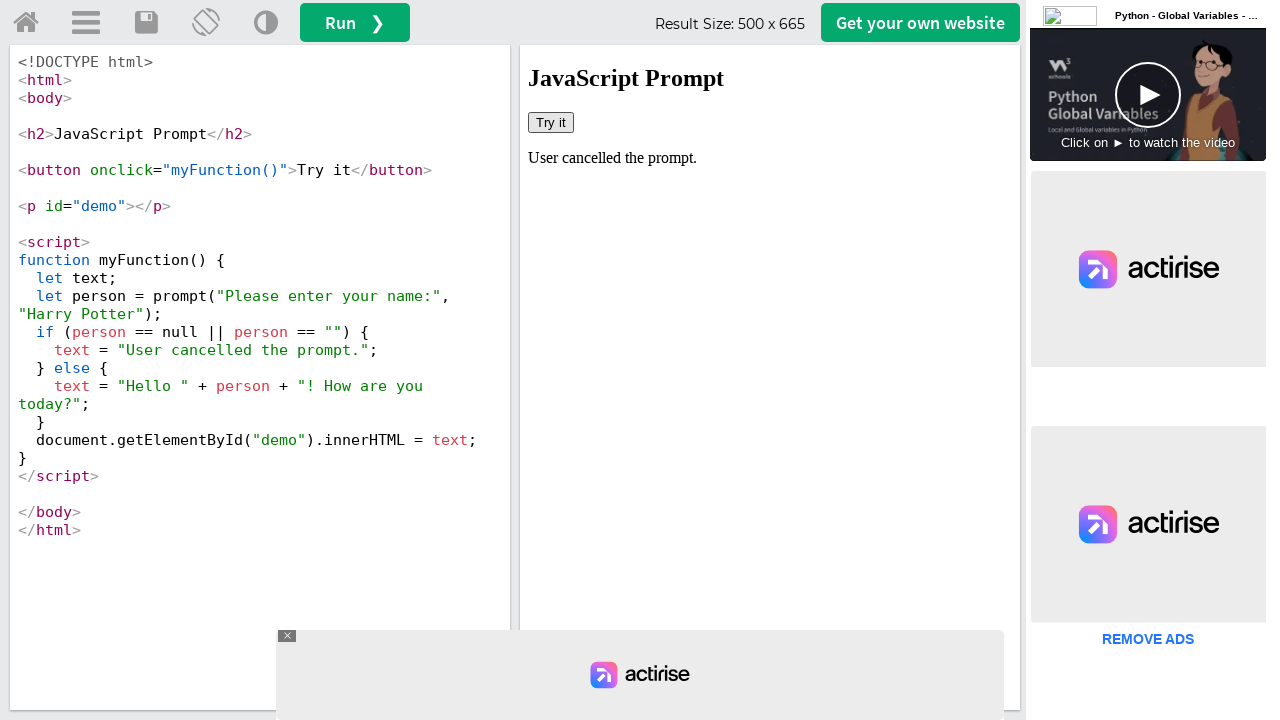

Set up dialog handler to accept prompt with 'TestUser123'
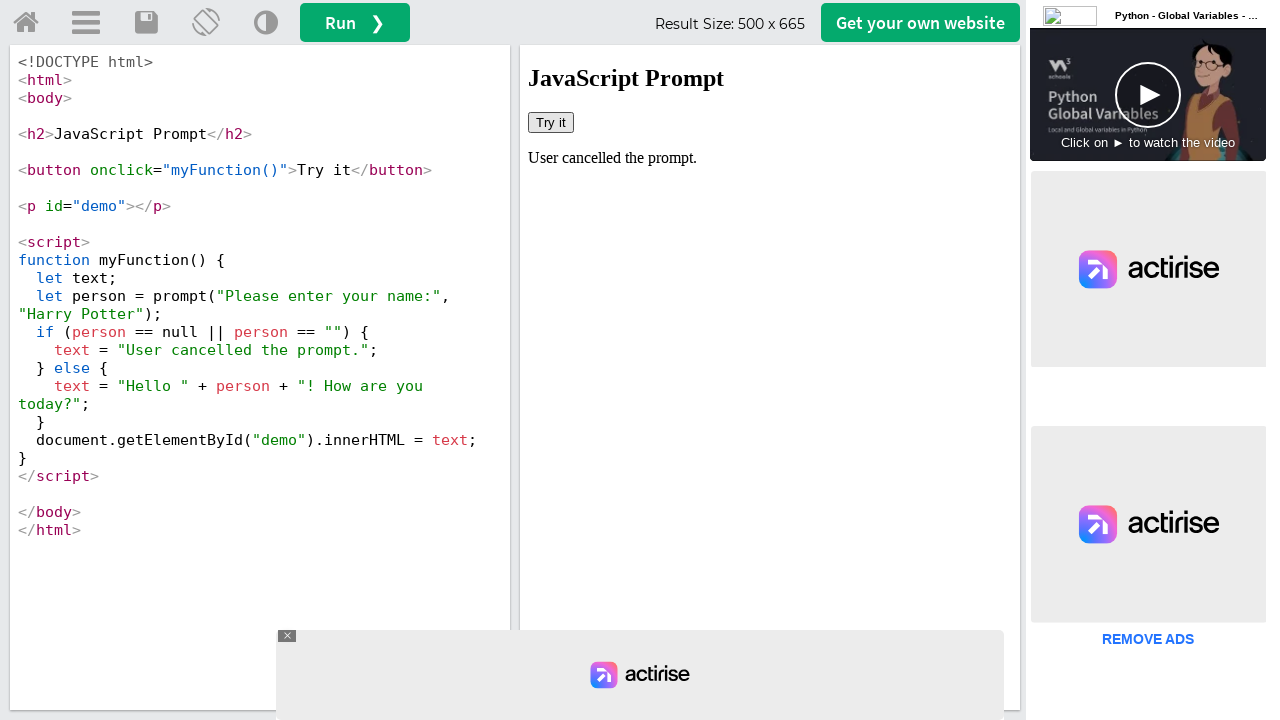

Clicked 'Try it' button again to trigger prompt with handler active at (551, 122) on iframe[id='iframeResult'] >> internal:control=enter-frame >> xpath=//h2[text()='
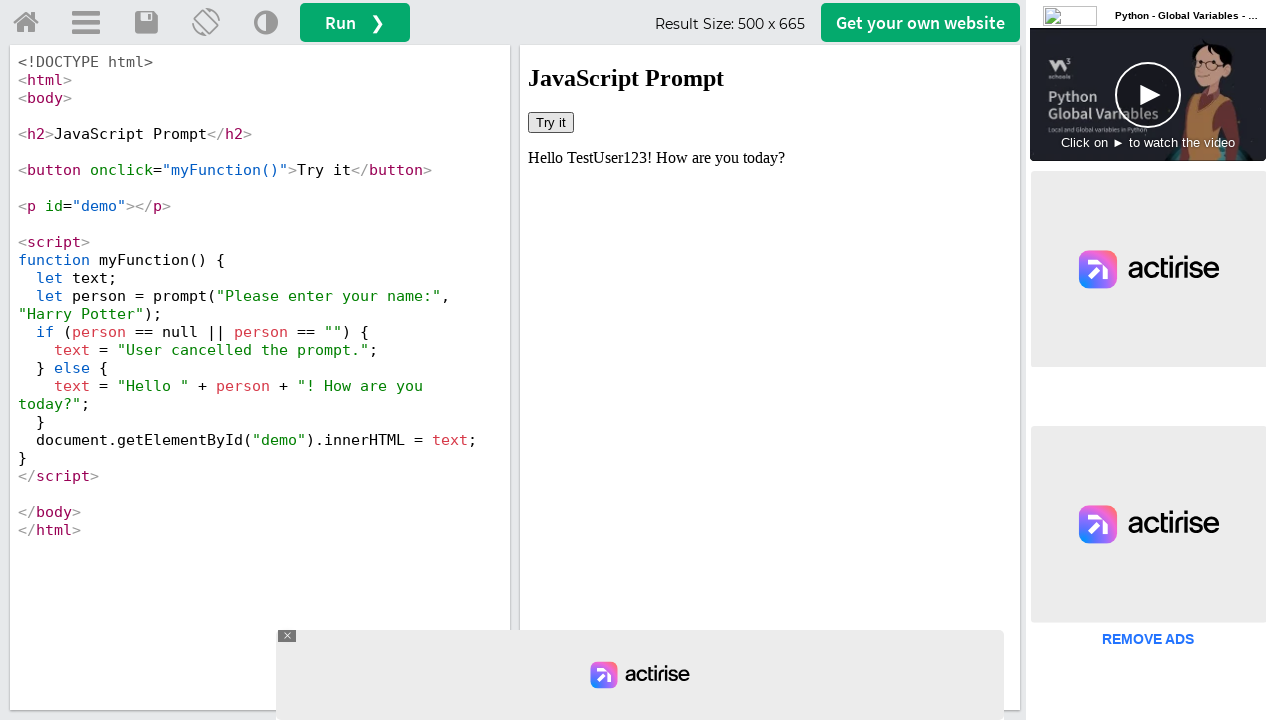

Retrieved result text from page after prompt submission
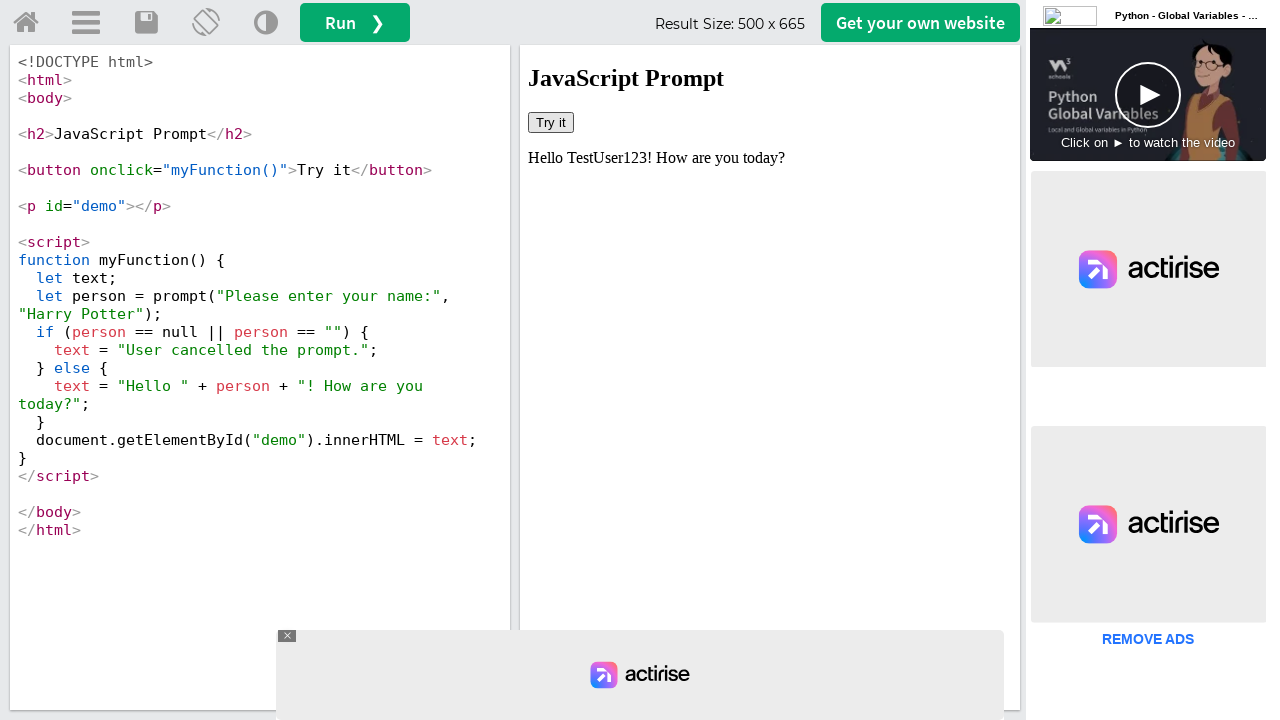

Verified 'TestUser123' appears in the result text
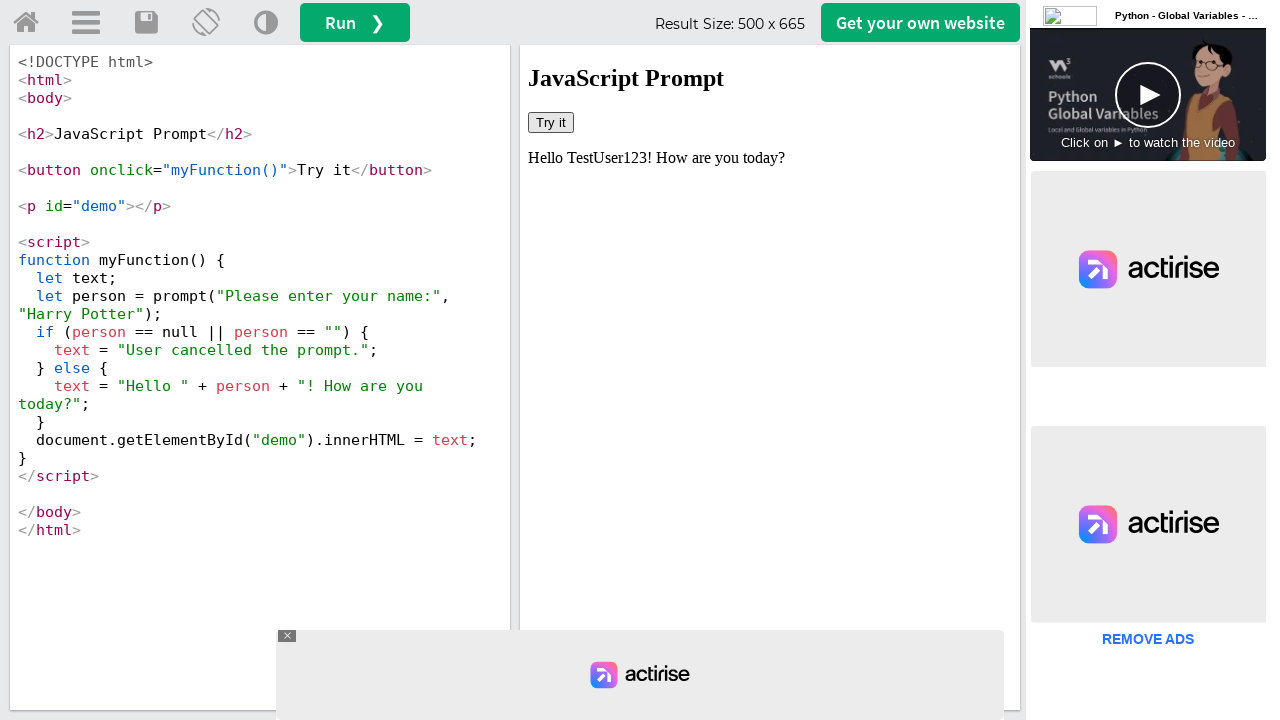

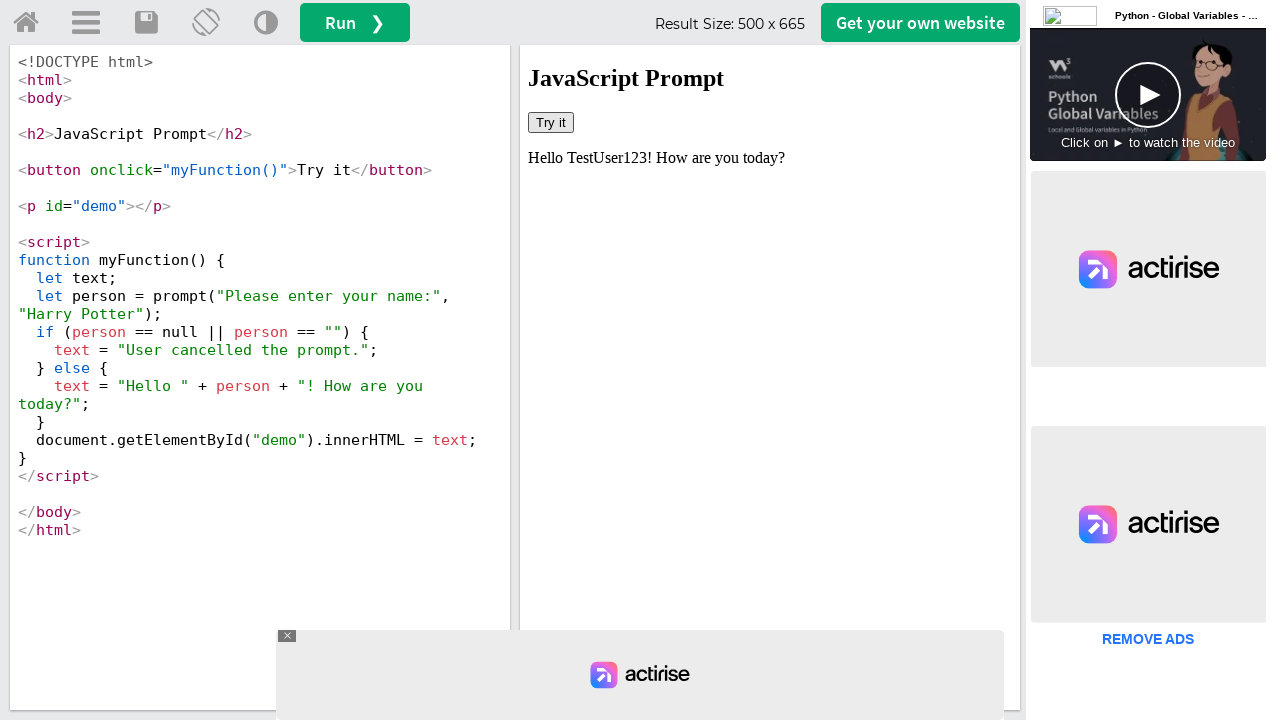